Tests deleting an incomplete task by hovering over it and clicking the delete button

Starting URL: https://todomvc.com/examples/react/dist/

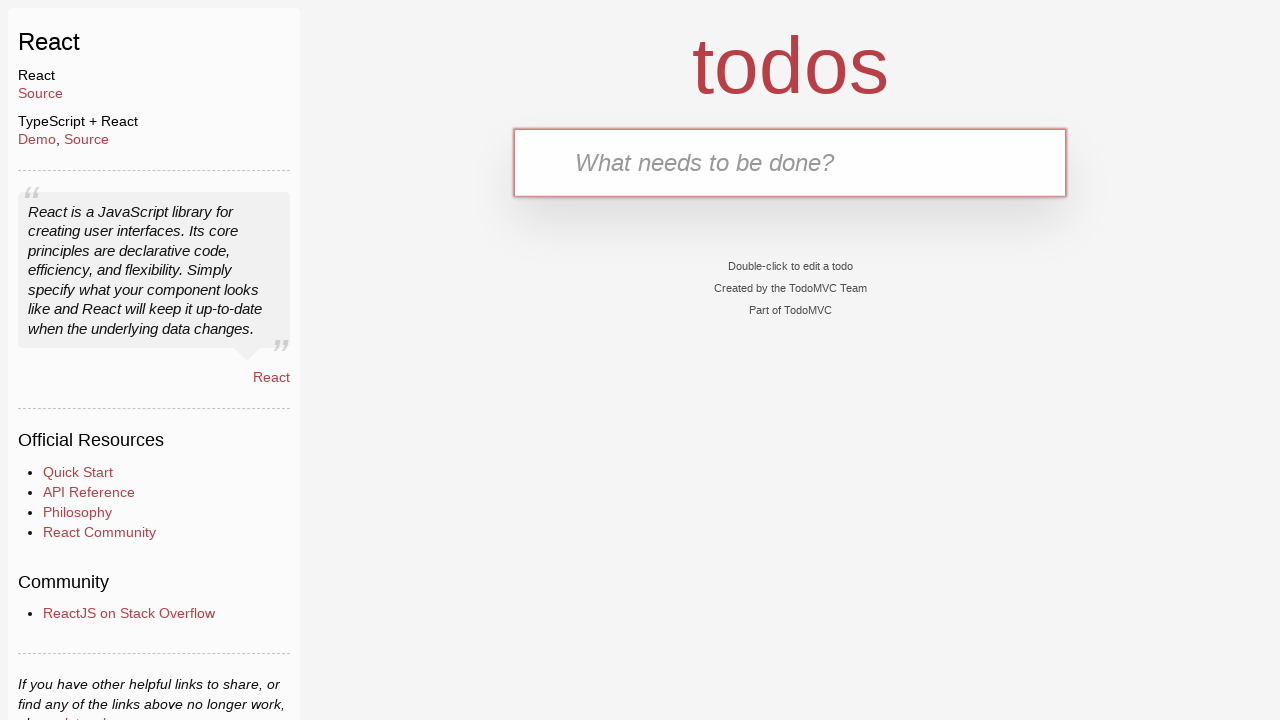

Filled new task input with 'taskName' on .new-todo
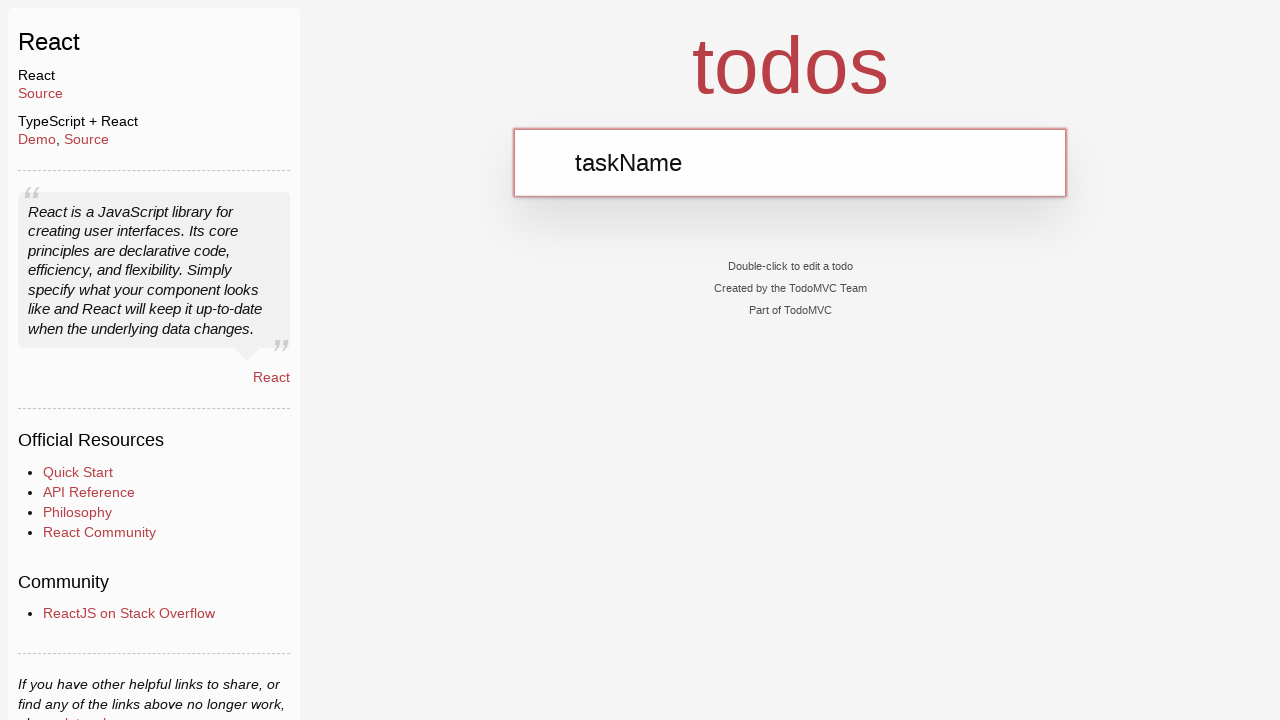

Pressed Enter to create the task on .new-todo
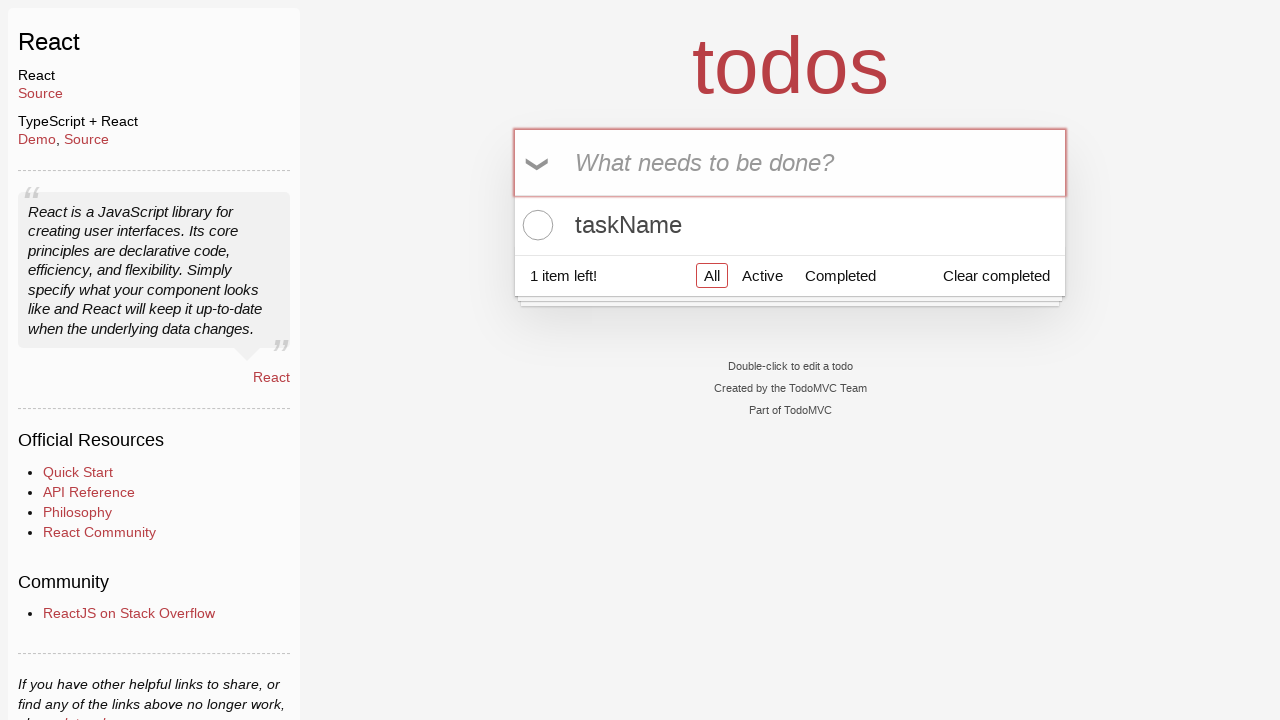

Hovered over task to reveal delete button at (790, 225) on .todo-list label
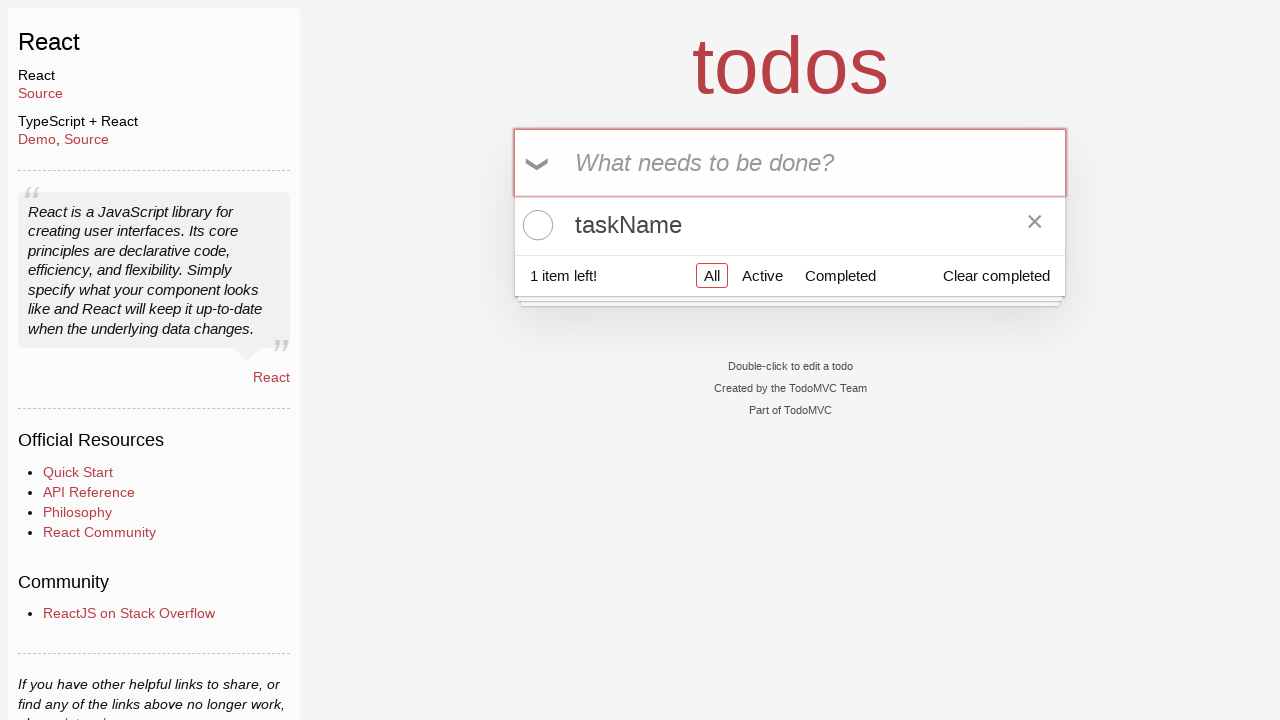

Clicked delete button (X icon) to remove the incomplete task at (1035, 225) on .todo-list .destroy
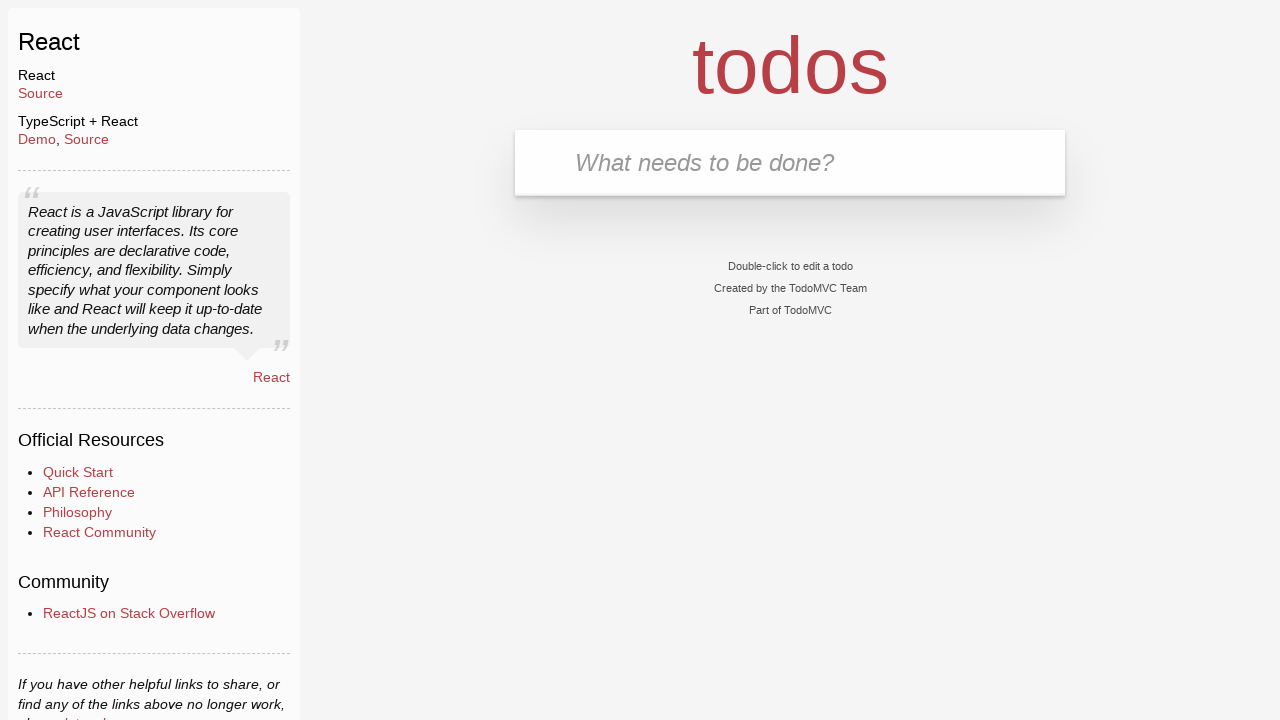

Verified that the task has been deleted from the task list
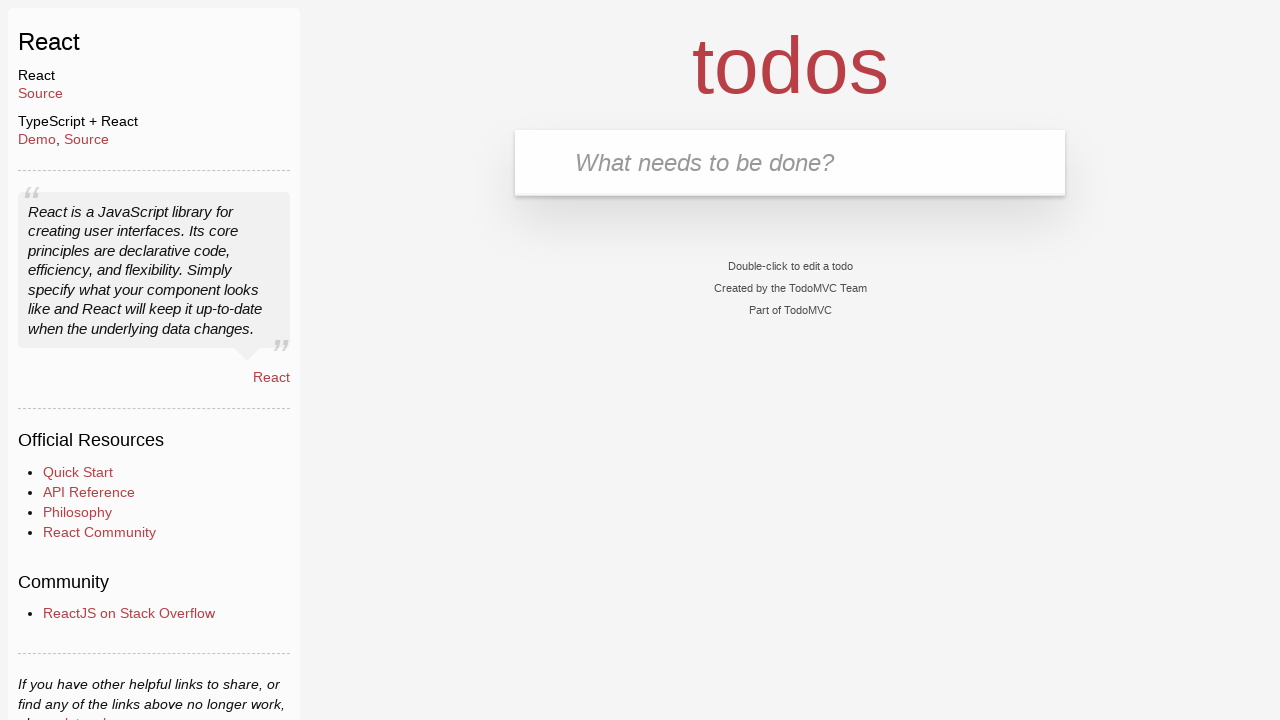

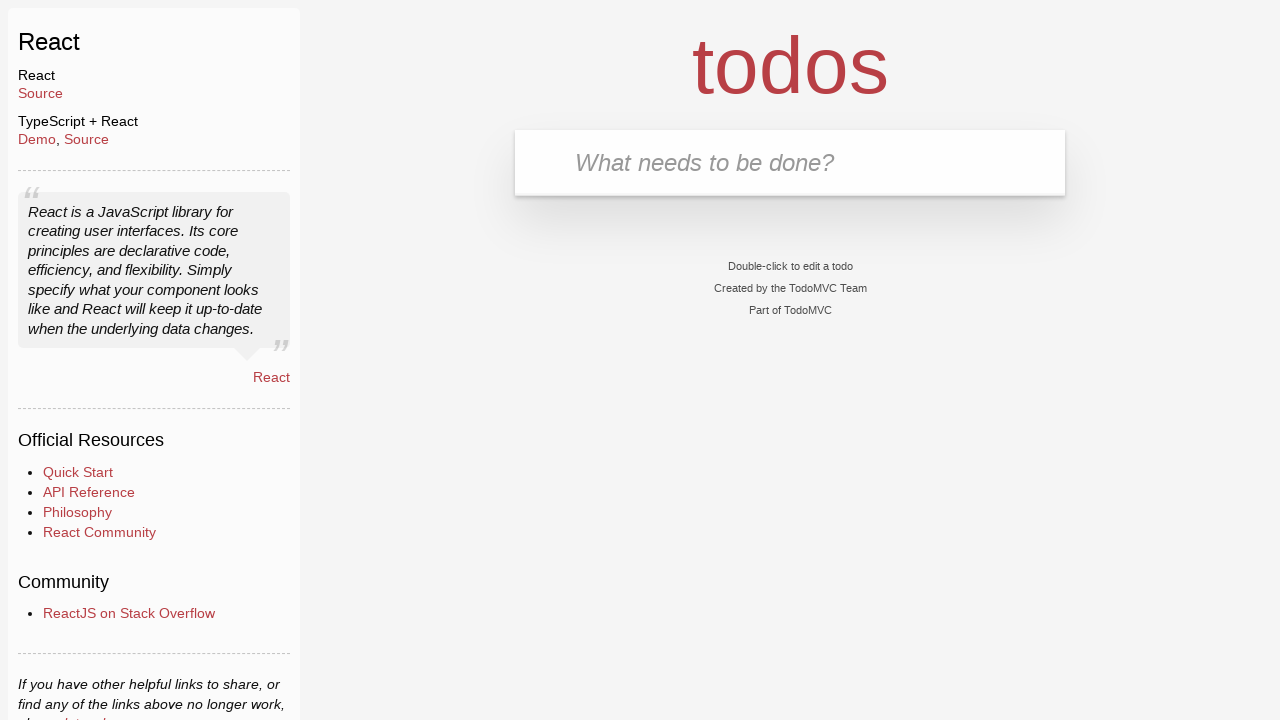